Tests double-click functionality by navigating to Basic Elements tab, scrolling to a specific element, performing a double-click action, and handling the resulting alert

Starting URL: http://automationbykrishna.com/

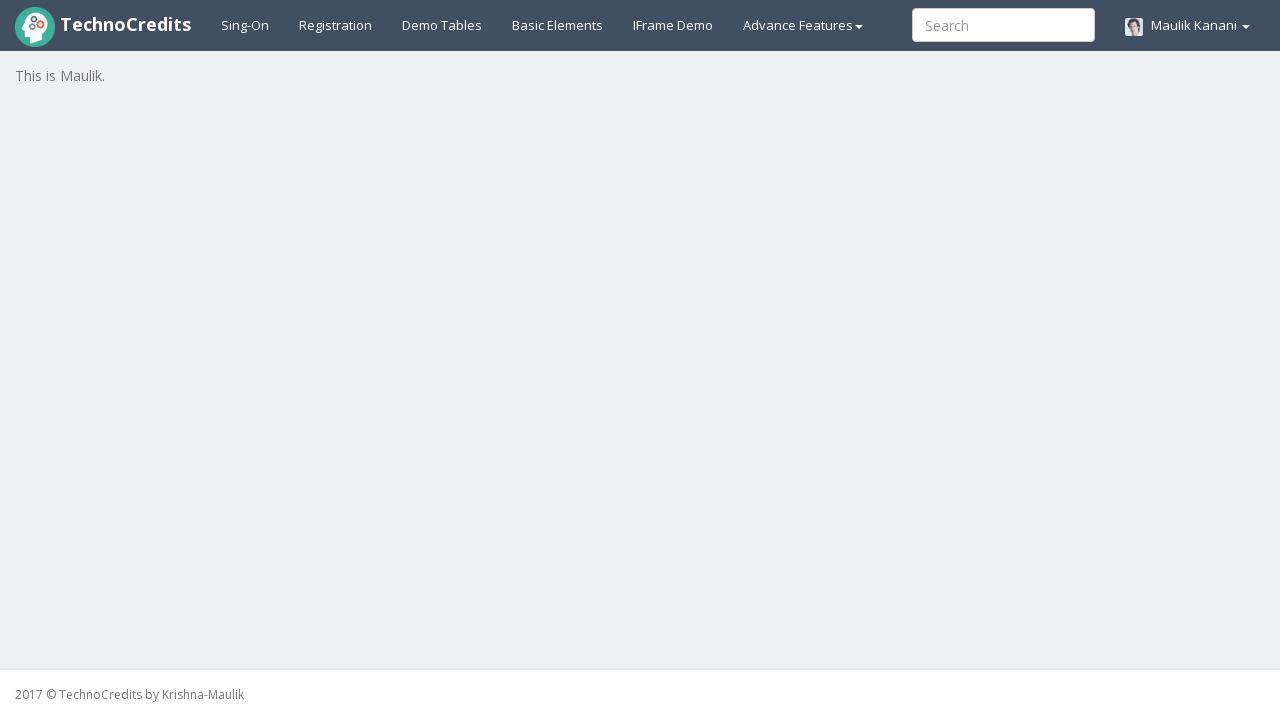

Clicked on Basic Elements tab at (558, 25) on xpath=//a[@id='basicelements']
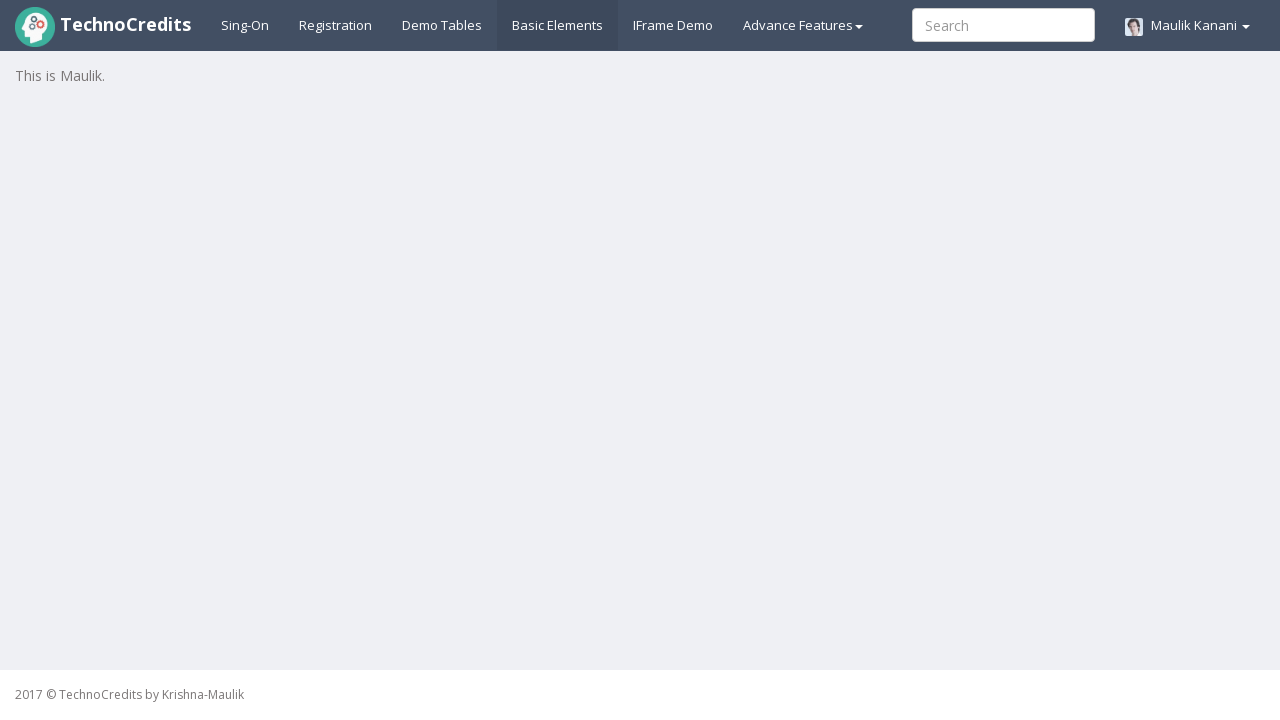

Waited 2 seconds for page to load
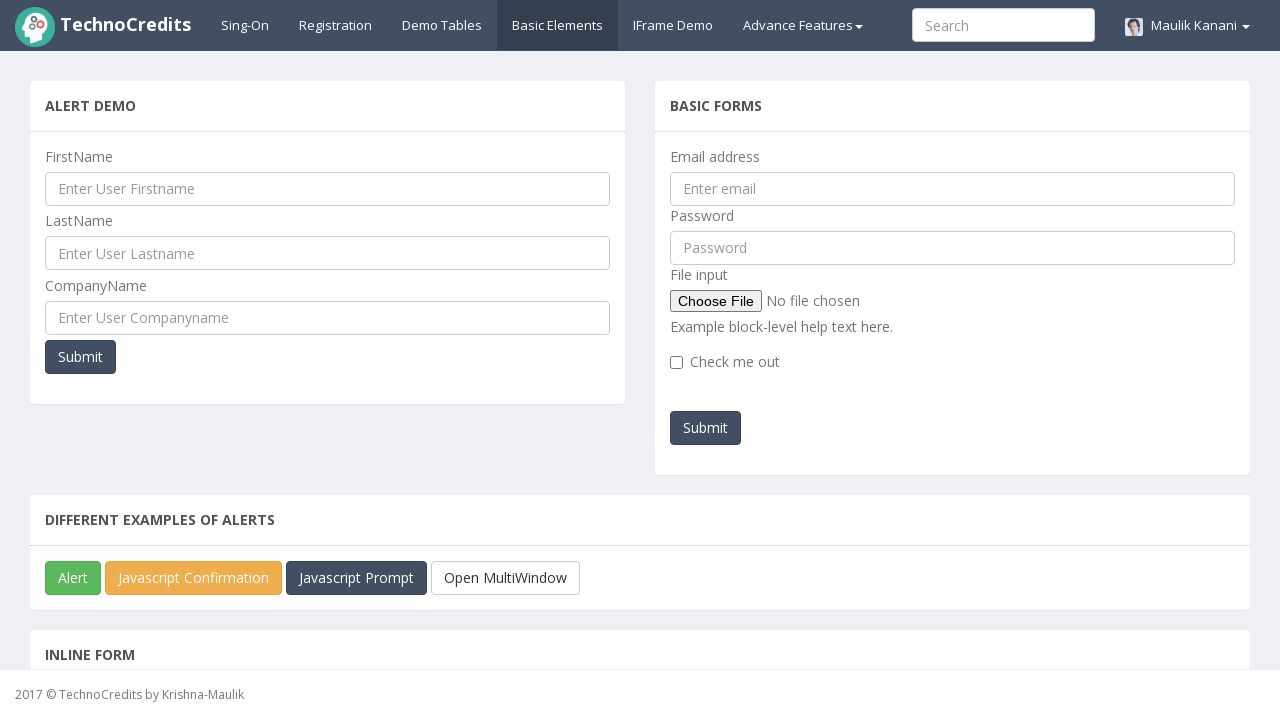

Located double-click element
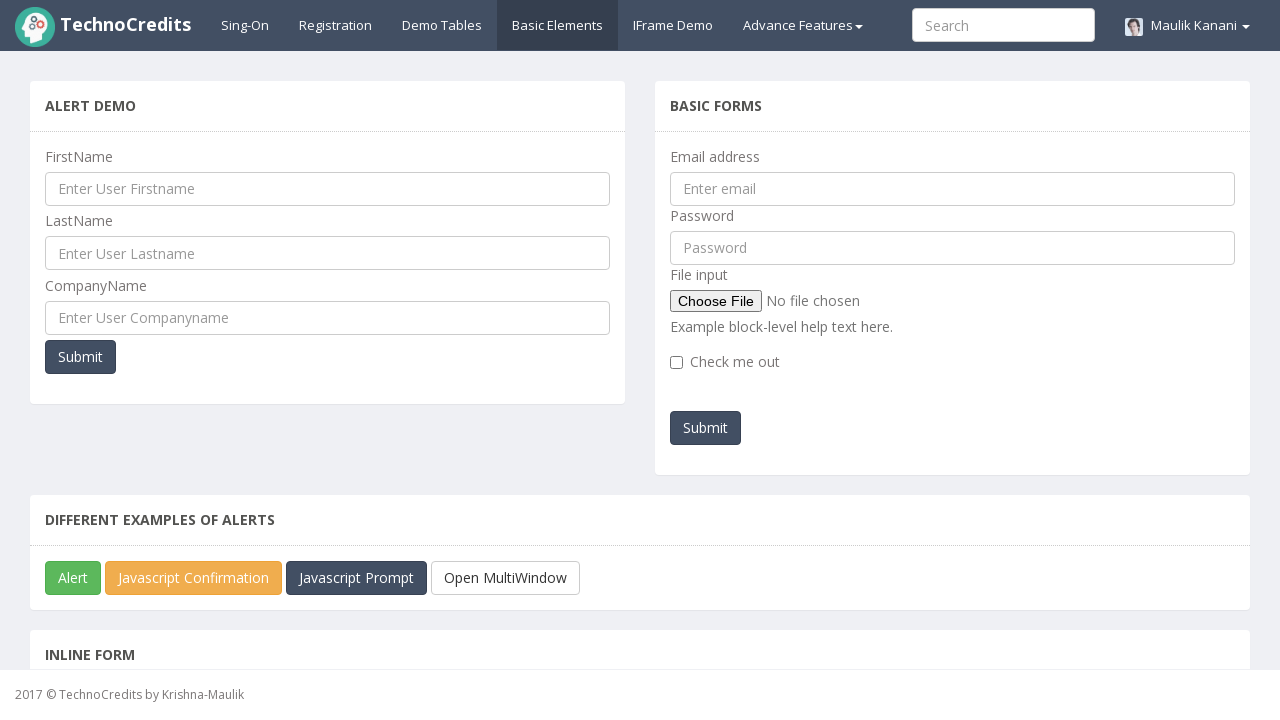

Scrolled to double-click element
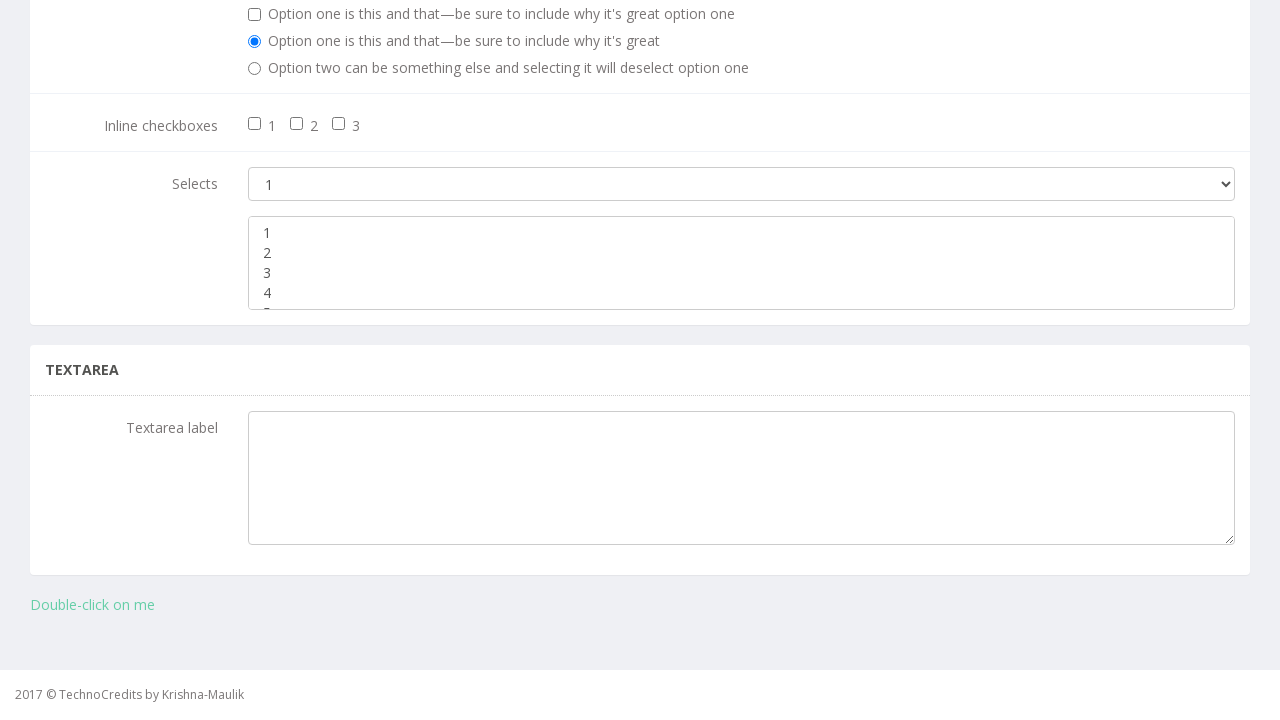

Performed double-click action on element at (92, 605) on xpath=//a[@ondblclick='doubleClick()']
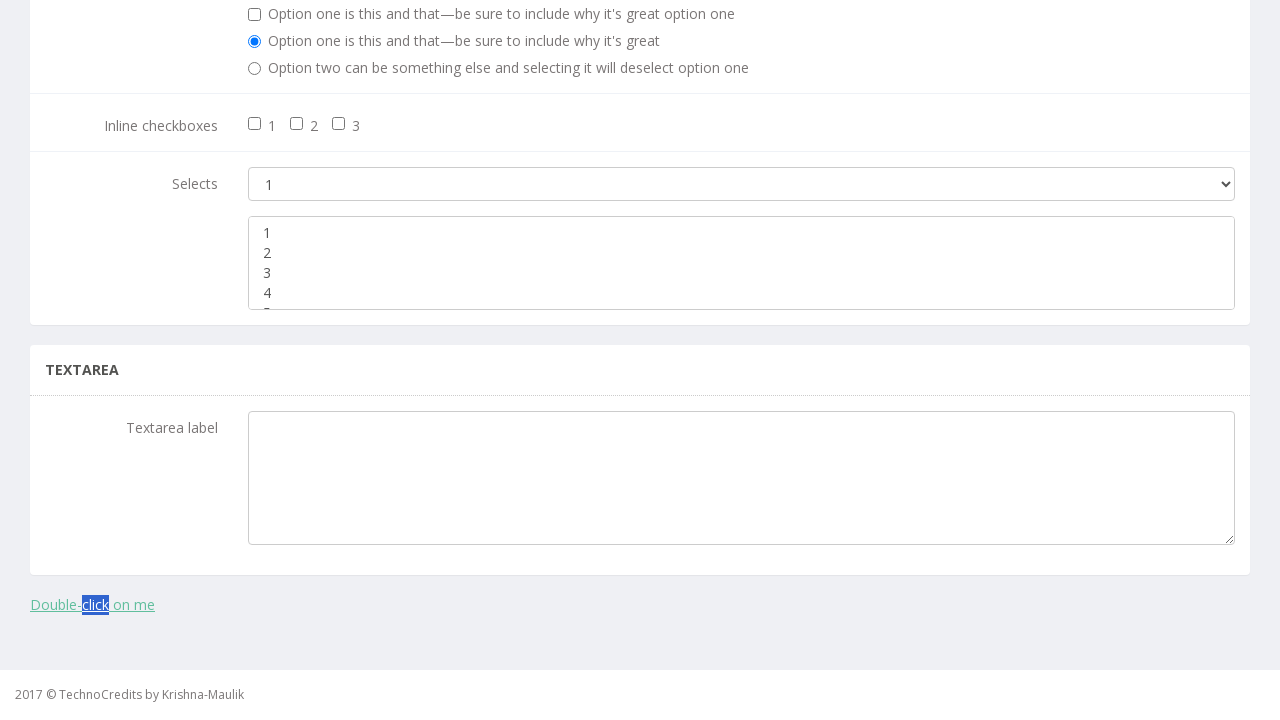

Set up alert handler to accept dialogs
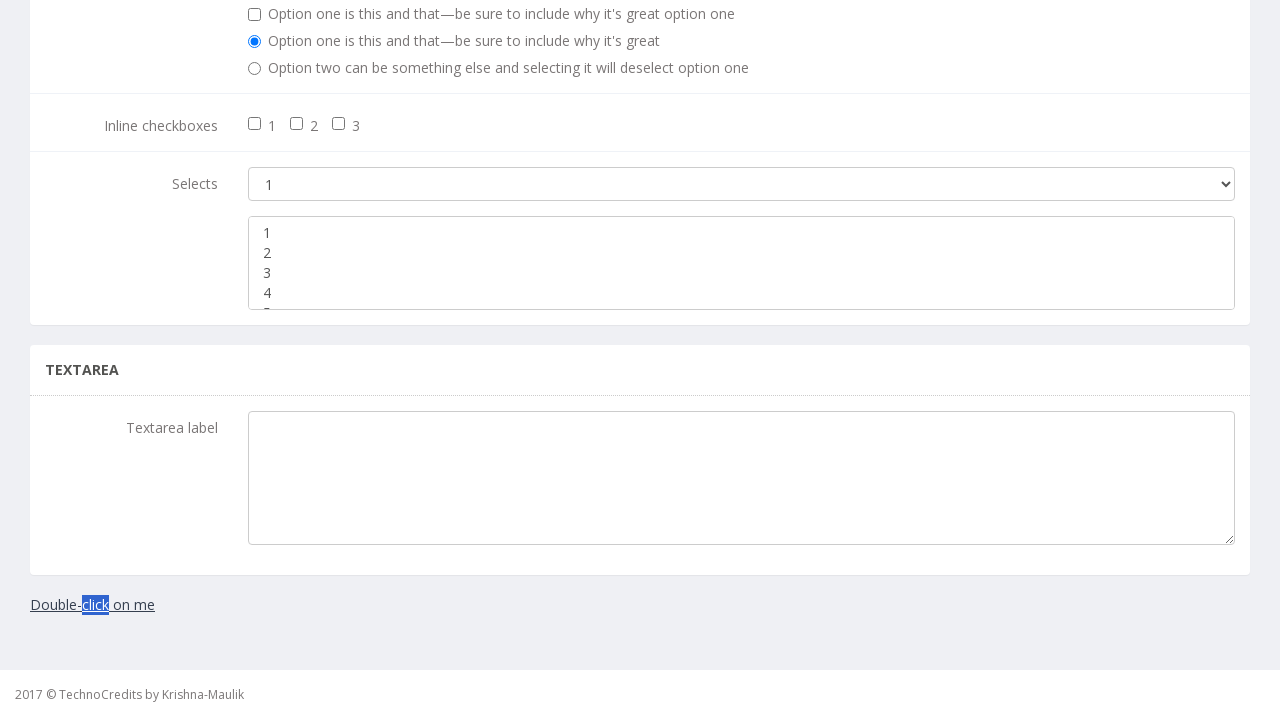

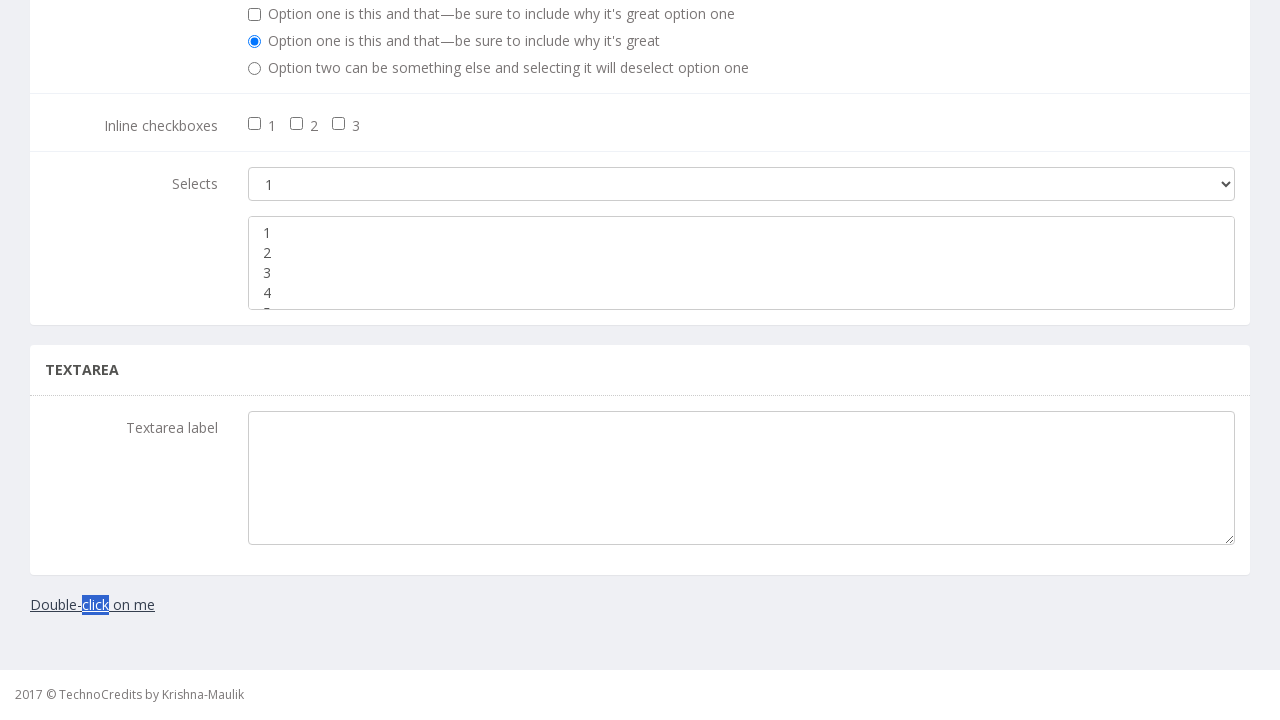